Tests the search functionality by entering a search term in the search box and clicking the submit button.

Starting URL: https://www.w3schools.com/python/default.asp

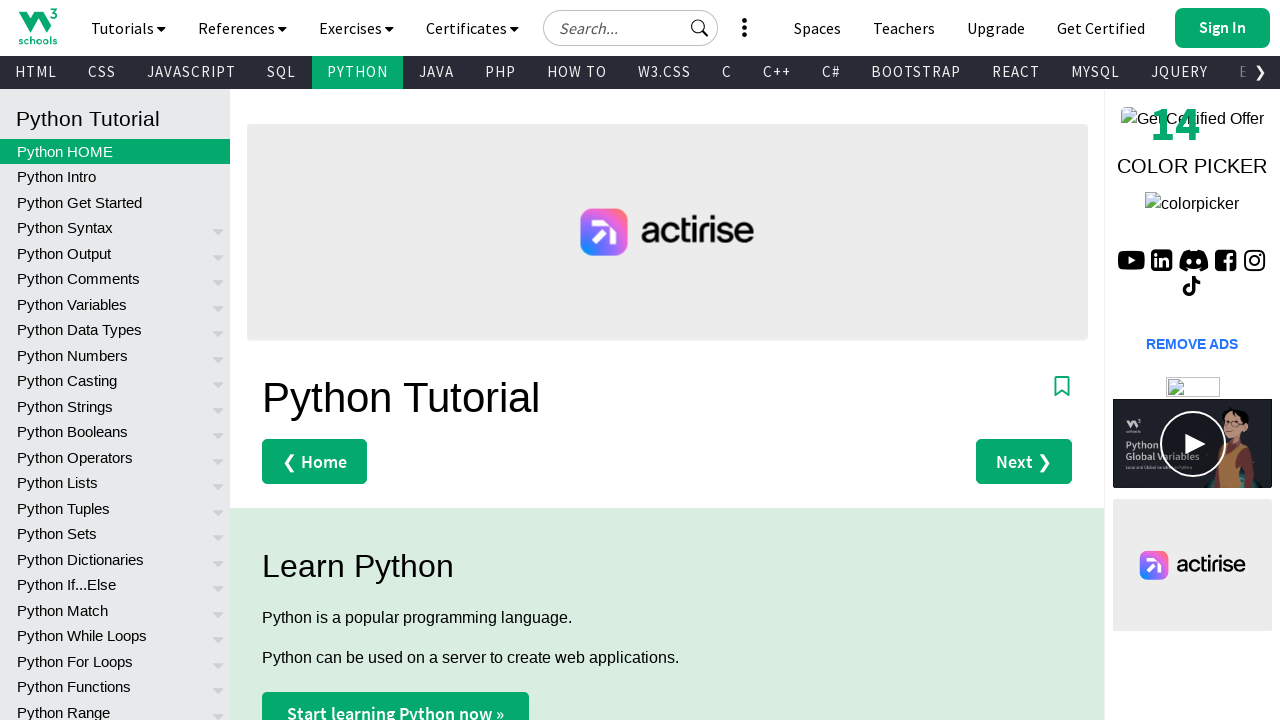

Search input field loaded and ready
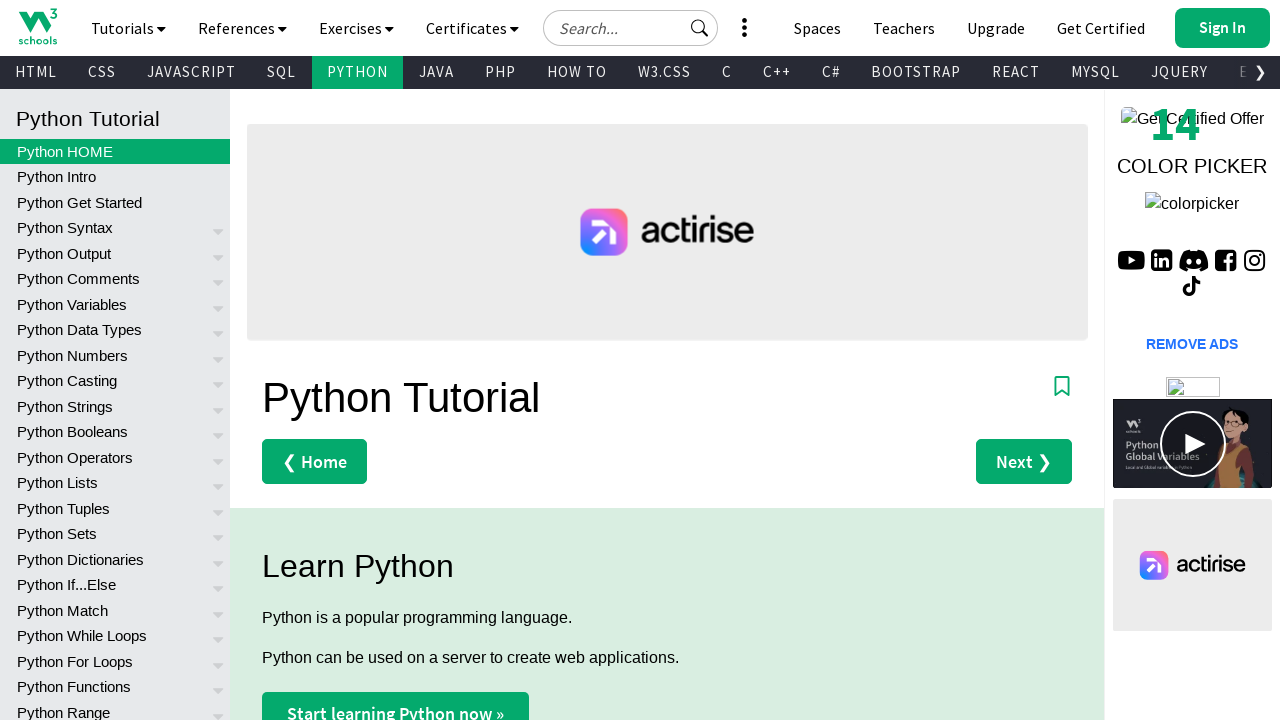

Entered 'javascript' in search field on #tnb-google-search-input
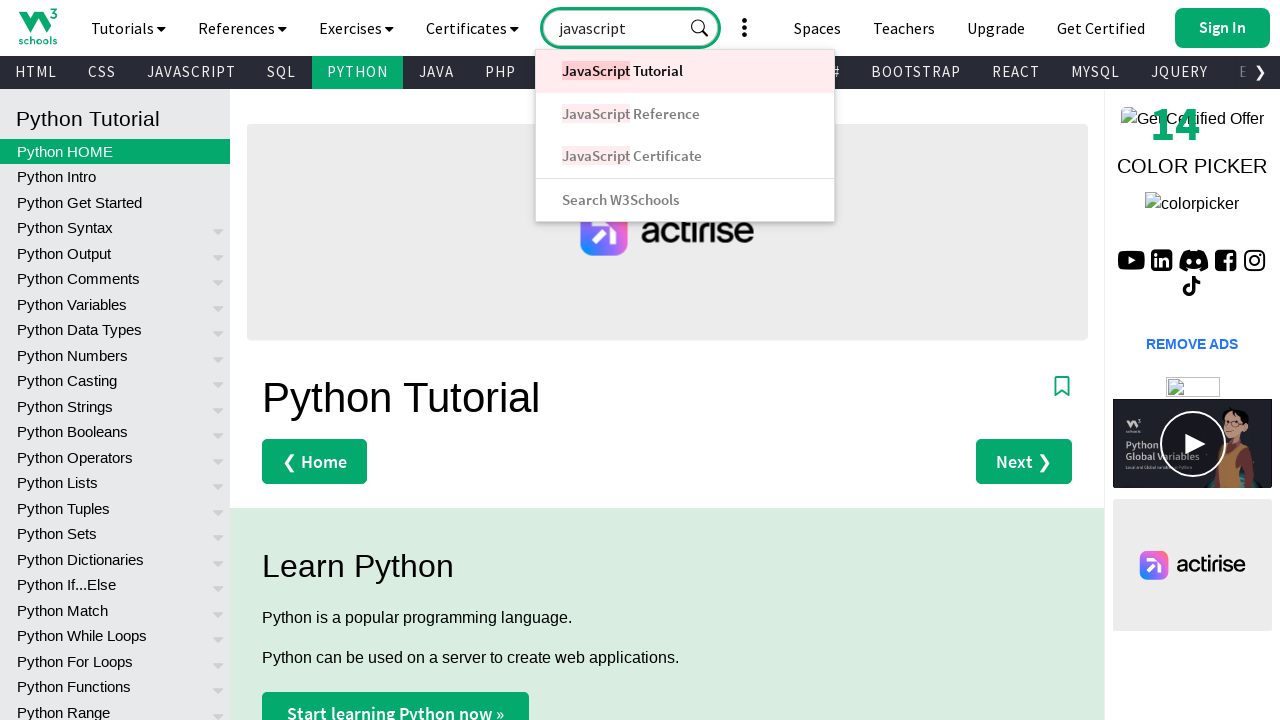

Clicked search submit button at (700, 28) on #tnb-google-search-submit-btn
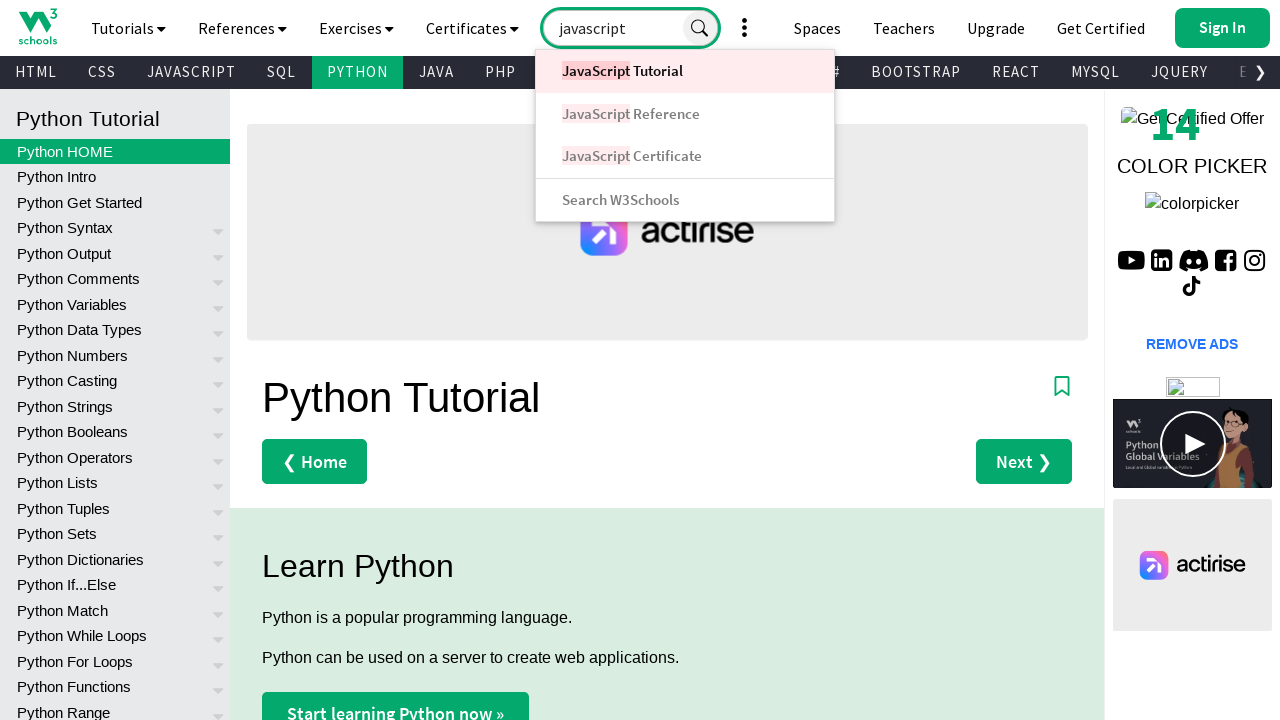

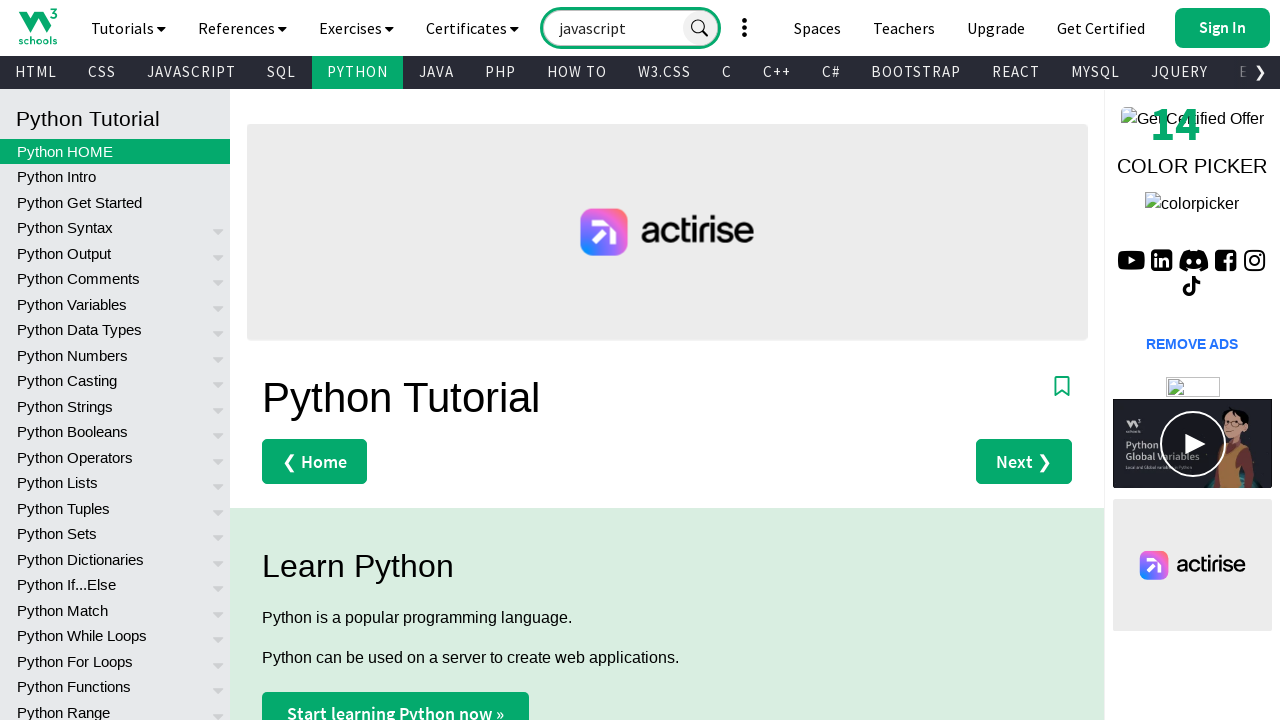